Tests that an image loads correctly using fluent wait with polling to handle dynamic content loading

Starting URL: https://bonigarcia.dev/selenium-webdriver-java/loading-images.html

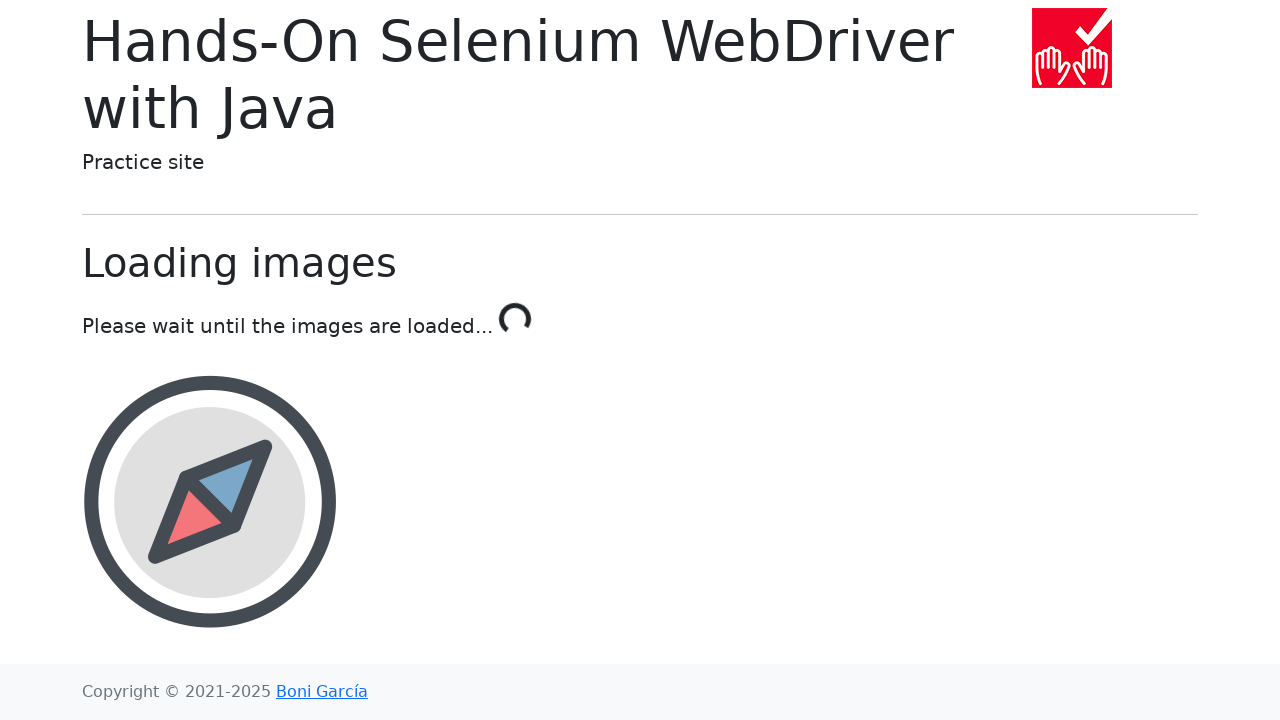

Navigated to loading-images.html page
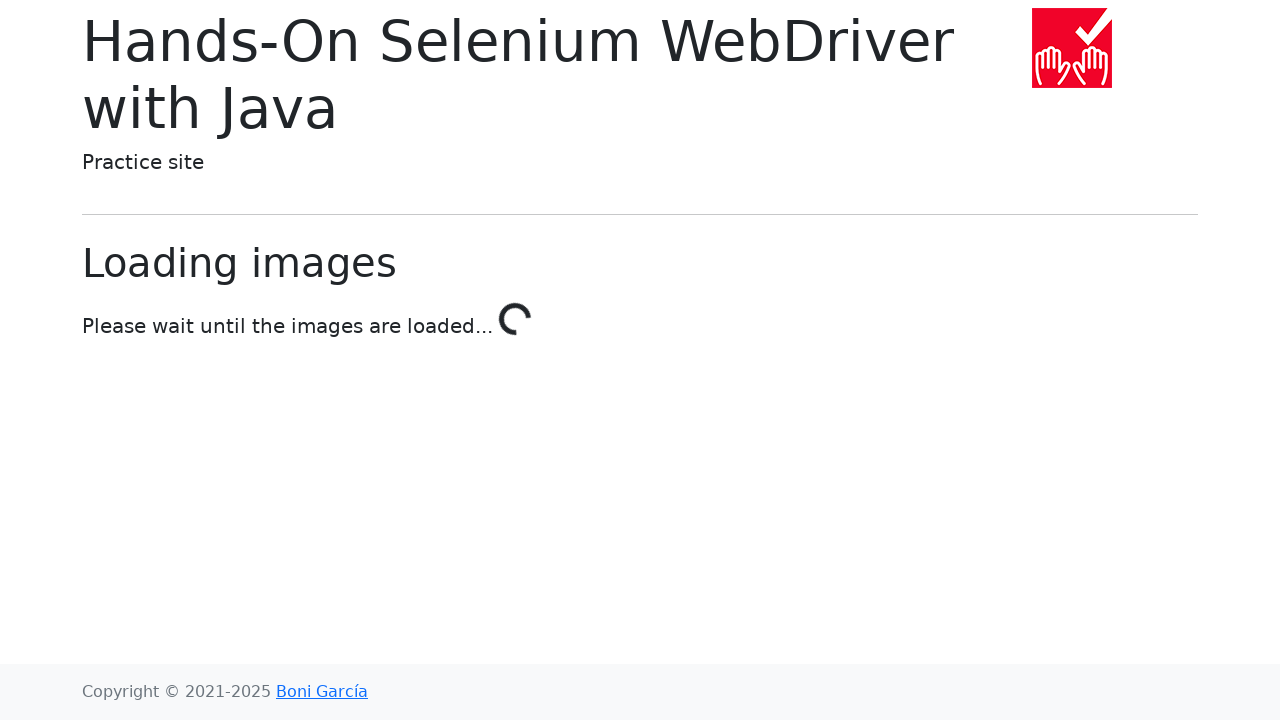

Landscape image element loaded after fluent wait with polling
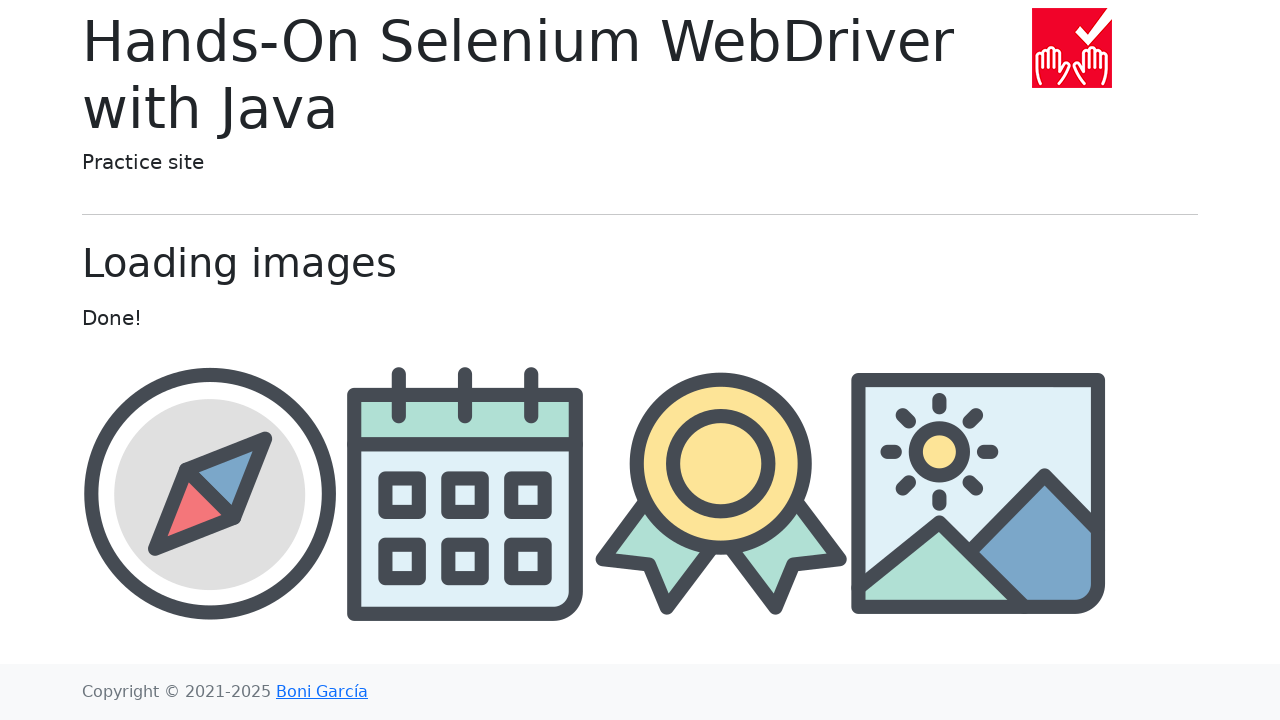

Retrieved src attribute from landscape image
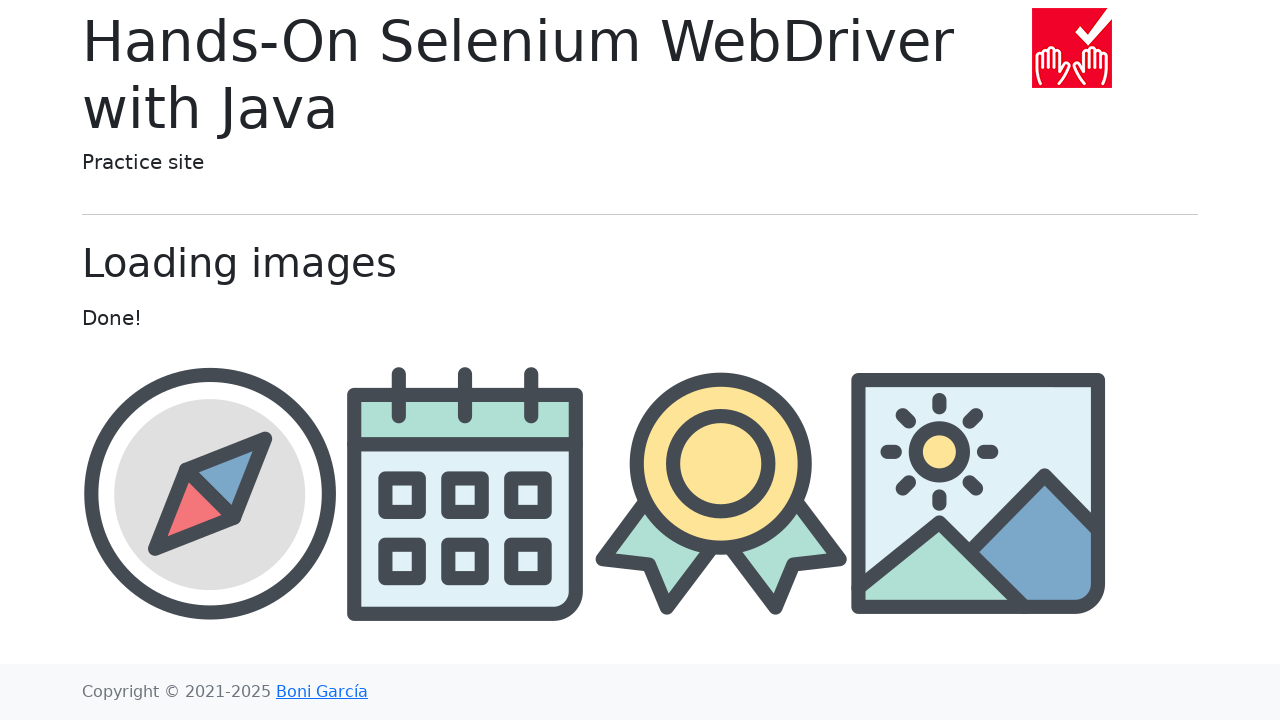

Verified that image src contains 'landscape'
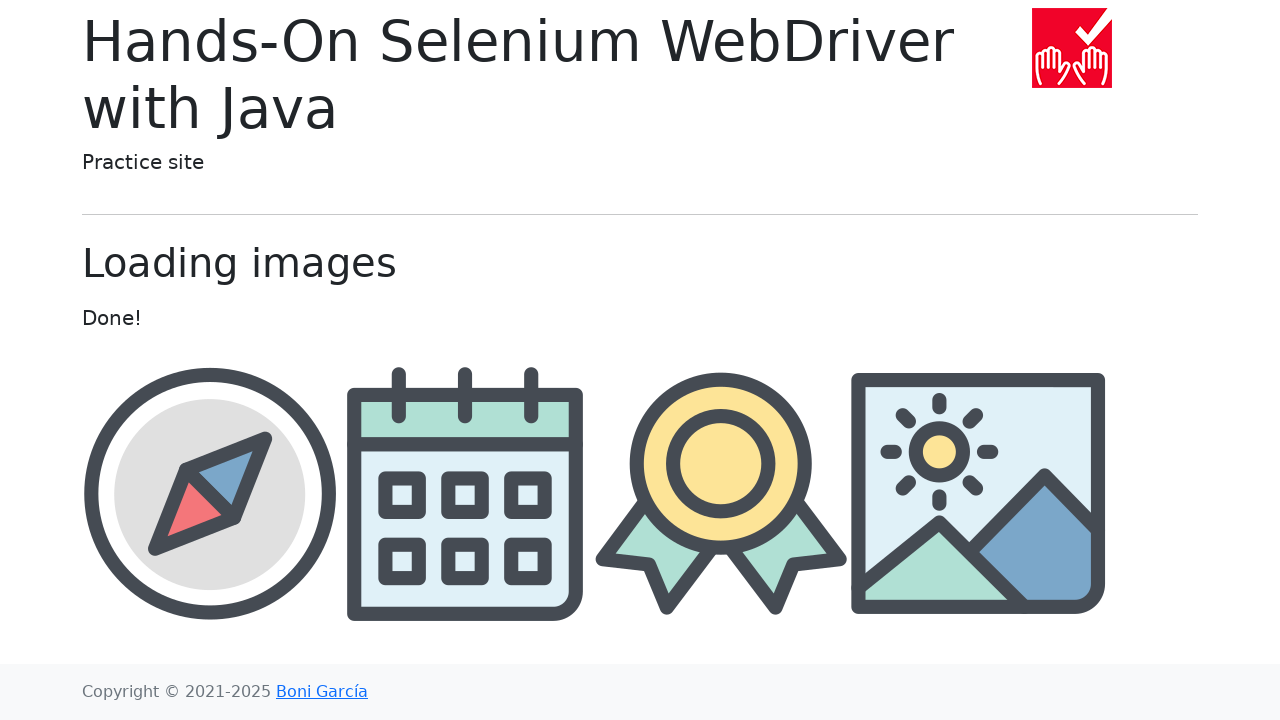

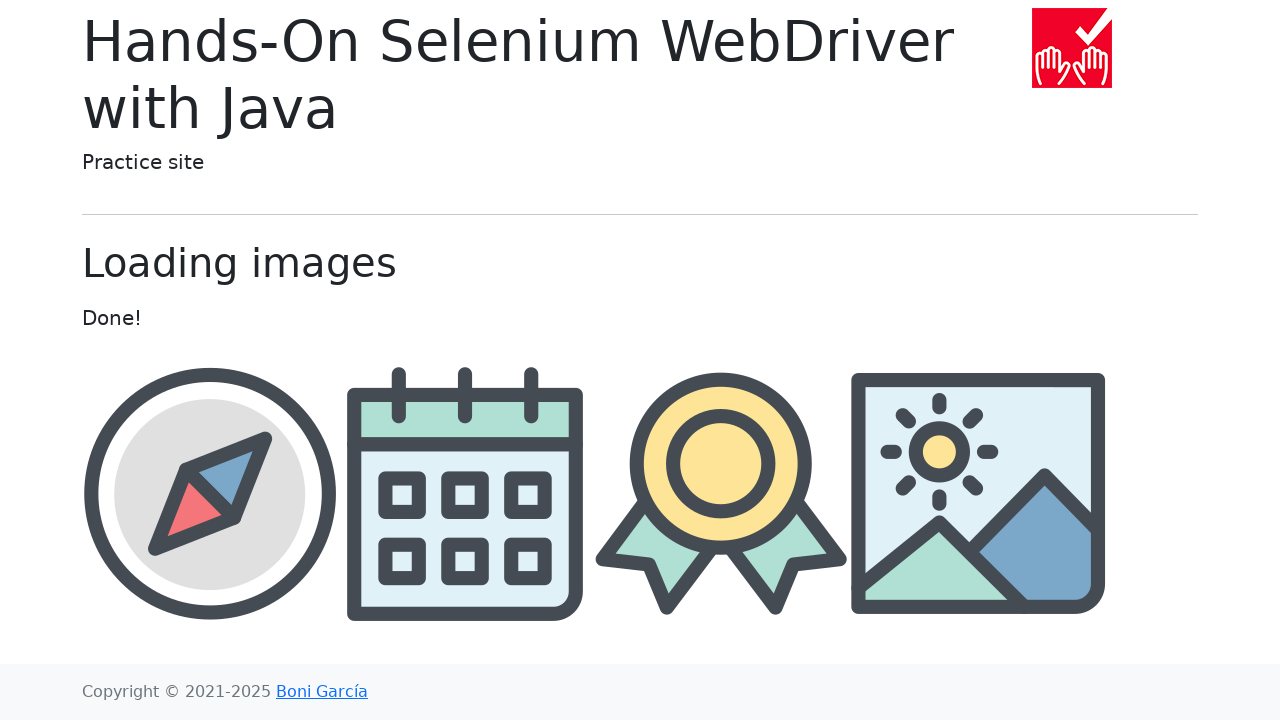